Tests radio button functionality by navigating to Radio Button section and selecting a radio option

Starting URL: https://www.tutorialspoint.com/selenium/practice/slider.php

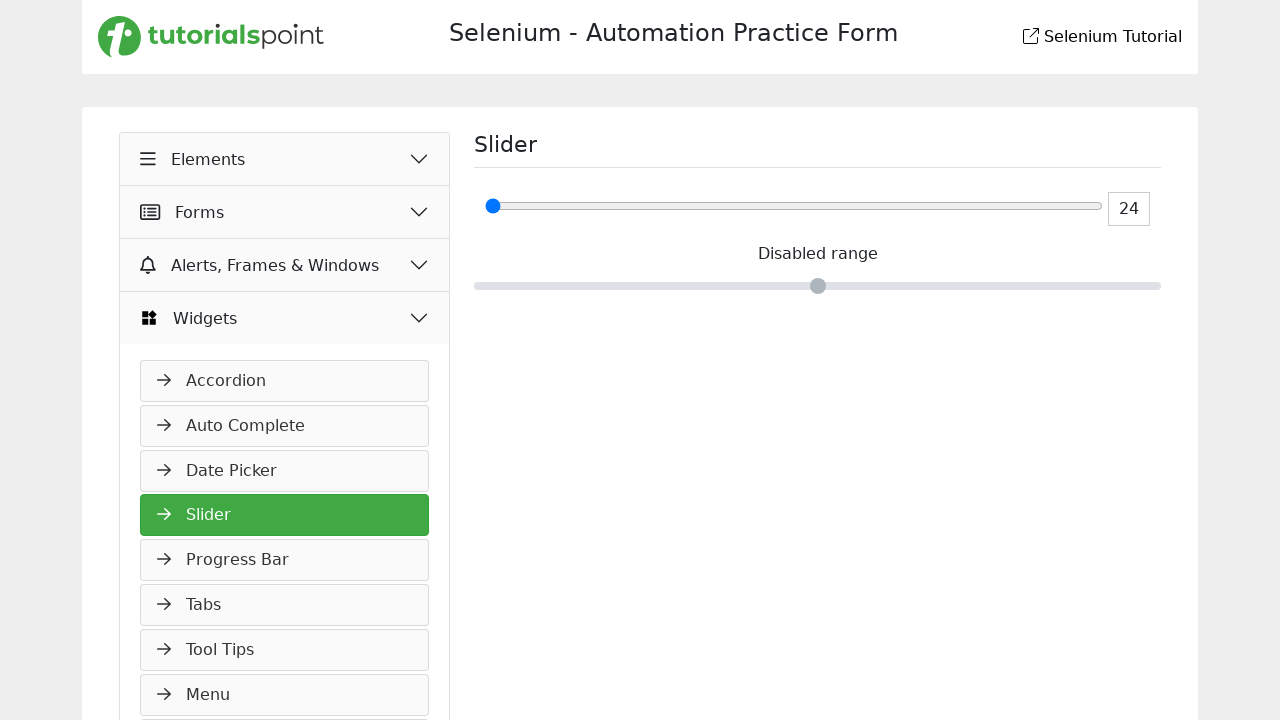

Clicked on Elements dropdown menu at (285, 159) on xpath=//button[normalize-space()='Elements']
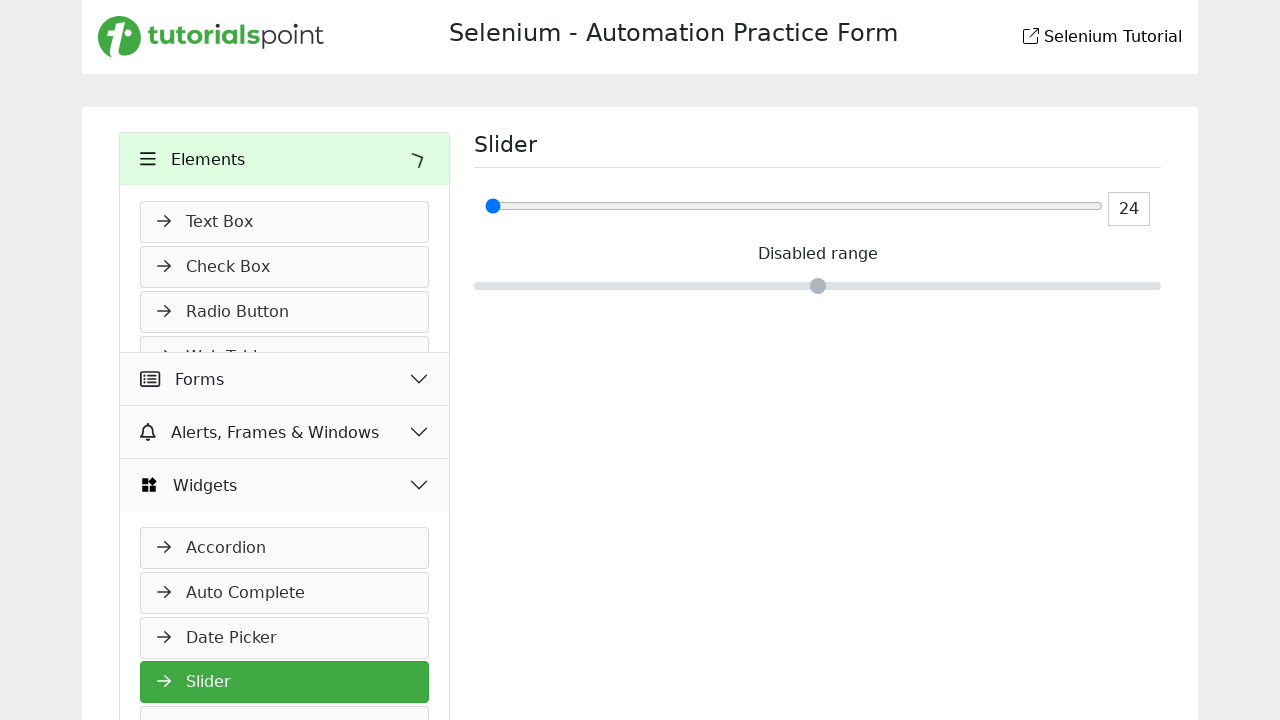

Clicked on Radio Button link in Elements menu at (285, 312) on (//a[normalize-space()='Radio Button'])[1]
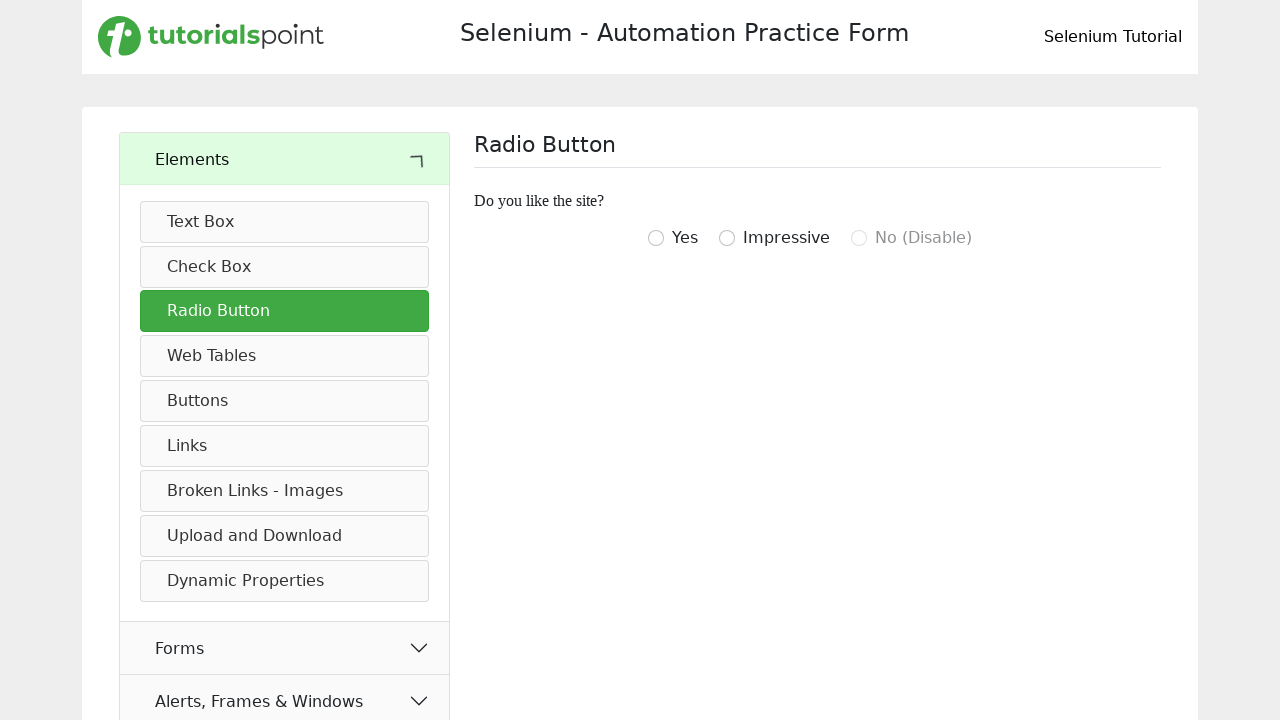

Radio Button page content loaded
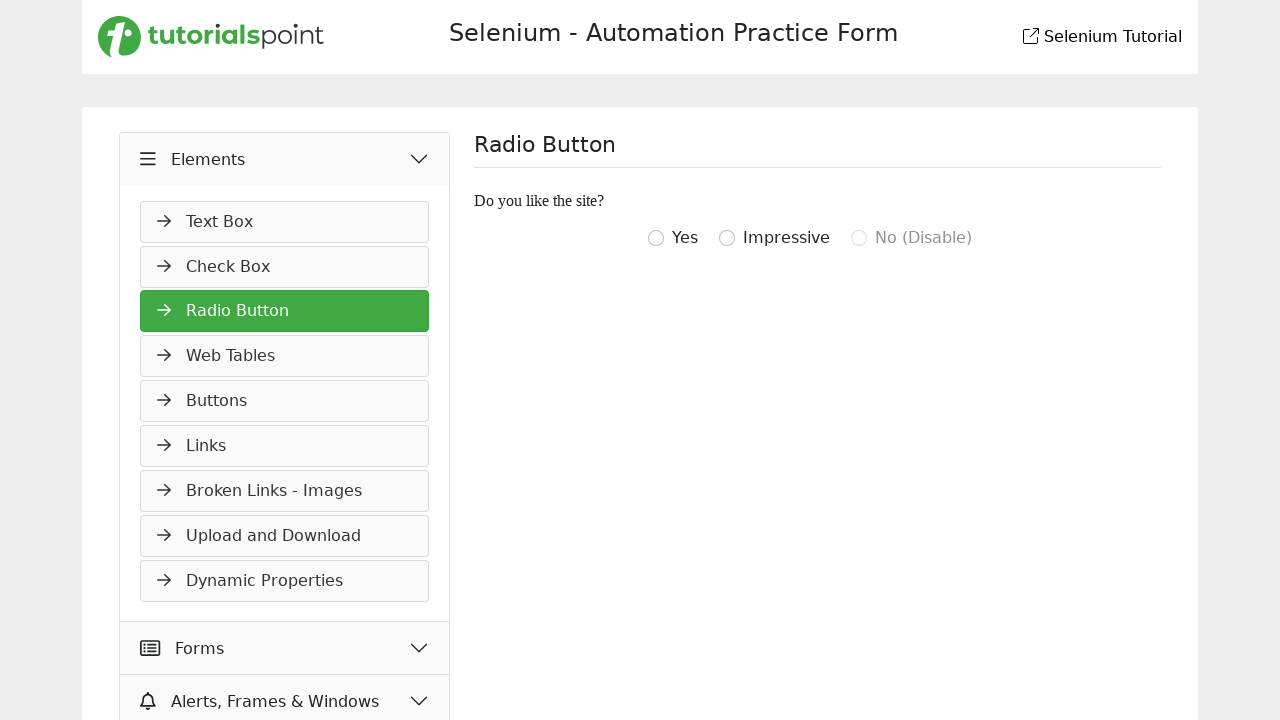

Selected the 'igottwo' radio button option at (656, 238) on xpath=//input[@value='igottwo']
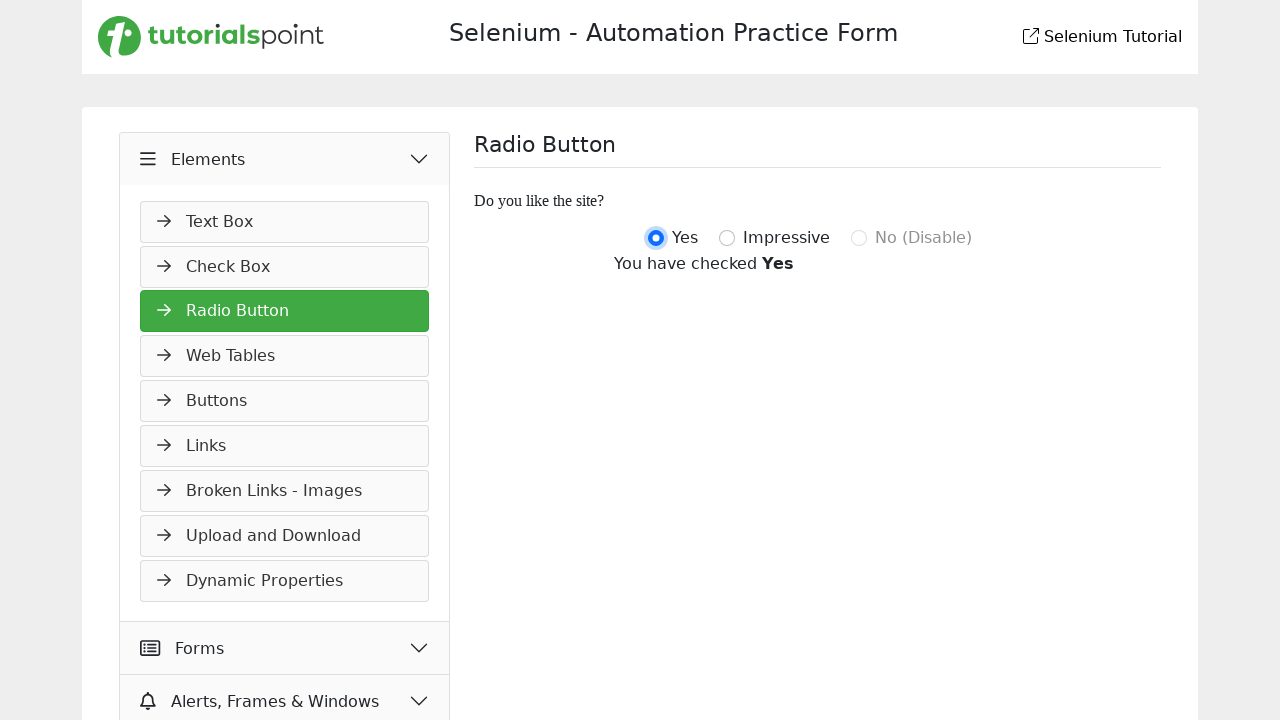

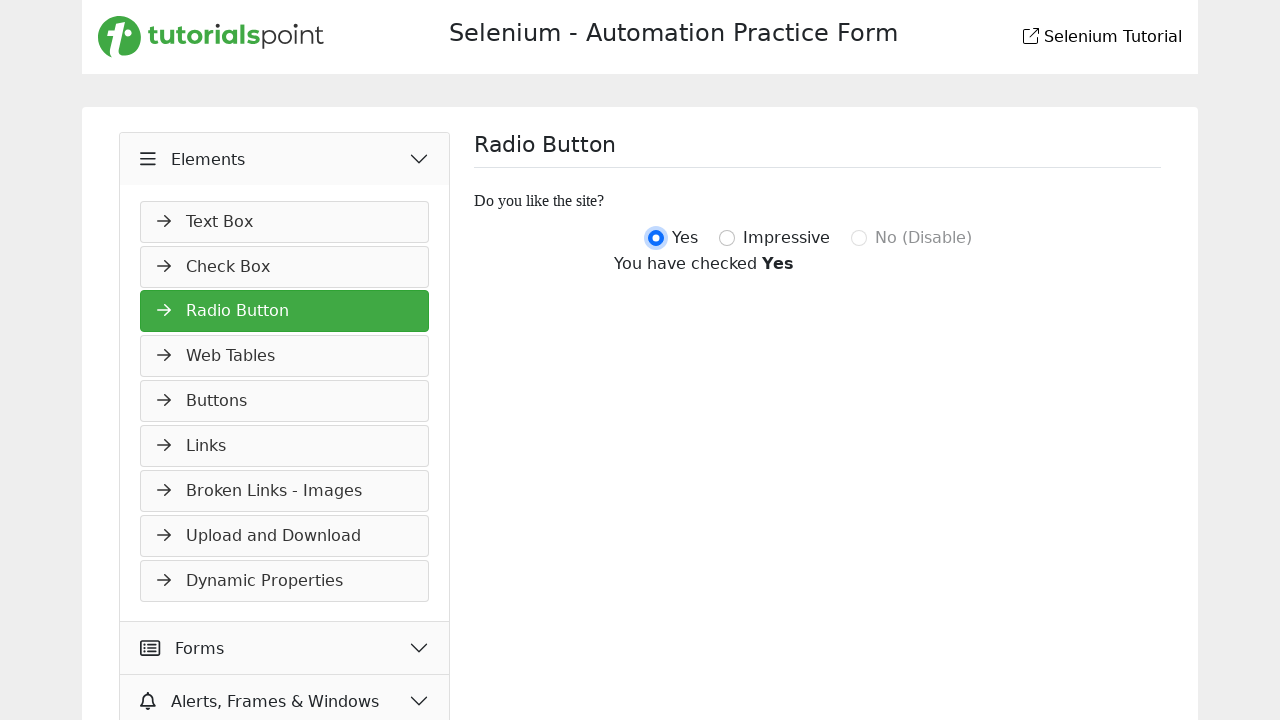